Tests radio button interaction by checking if a radio button is enabled and selecting it if not already selected

Starting URL: https://selenium08.blogspot.com/2019/08/radio-buttons.html

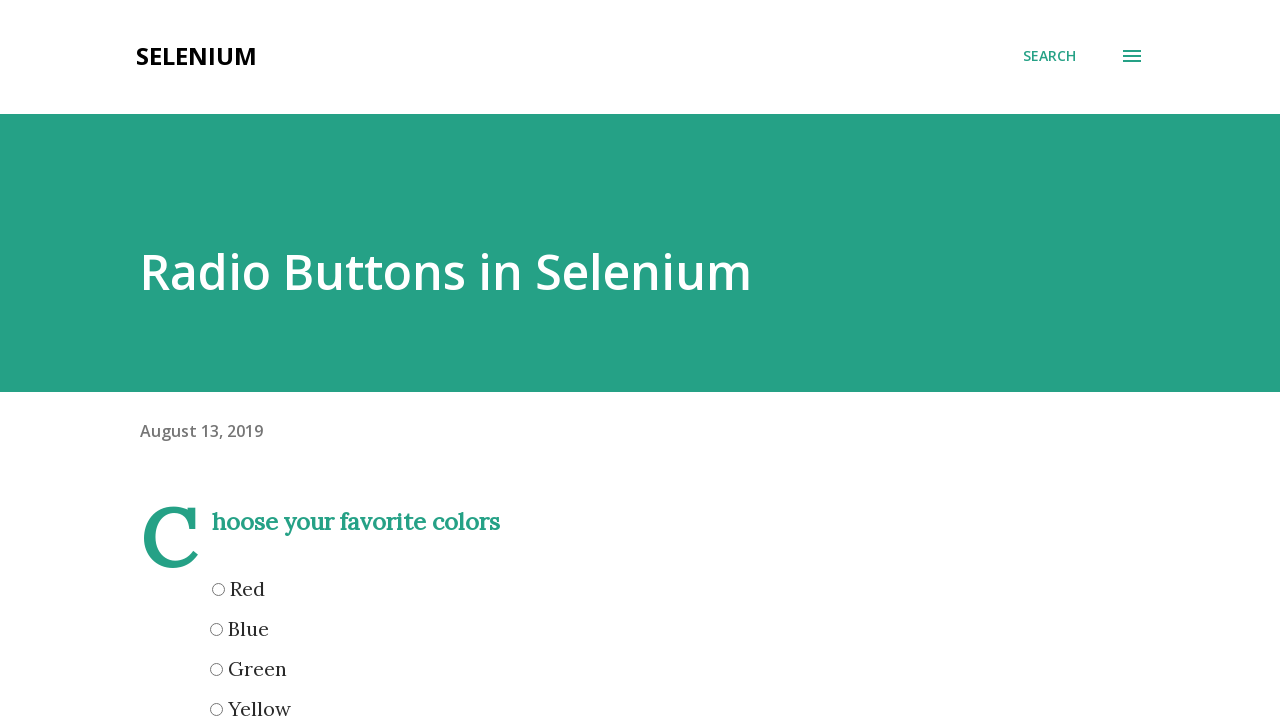

Located the green radio button element
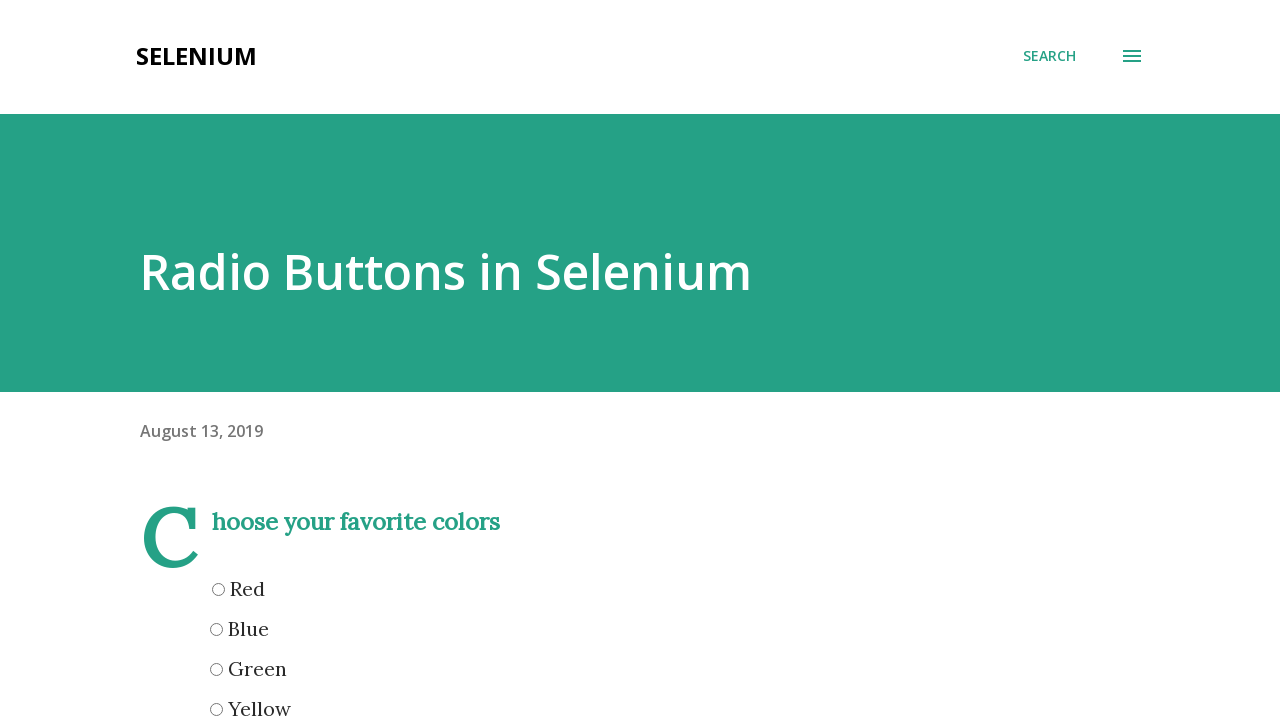

Verified radio button green is enabled
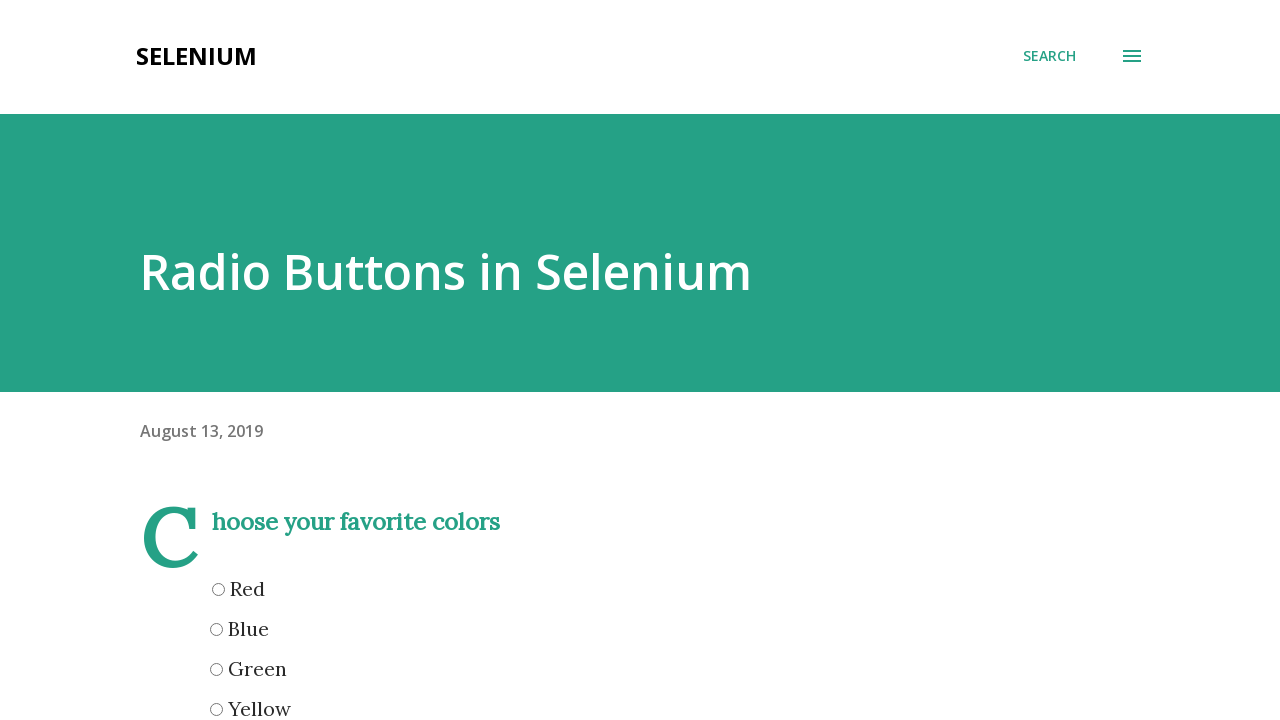

Checked that radio button green is not currently selected
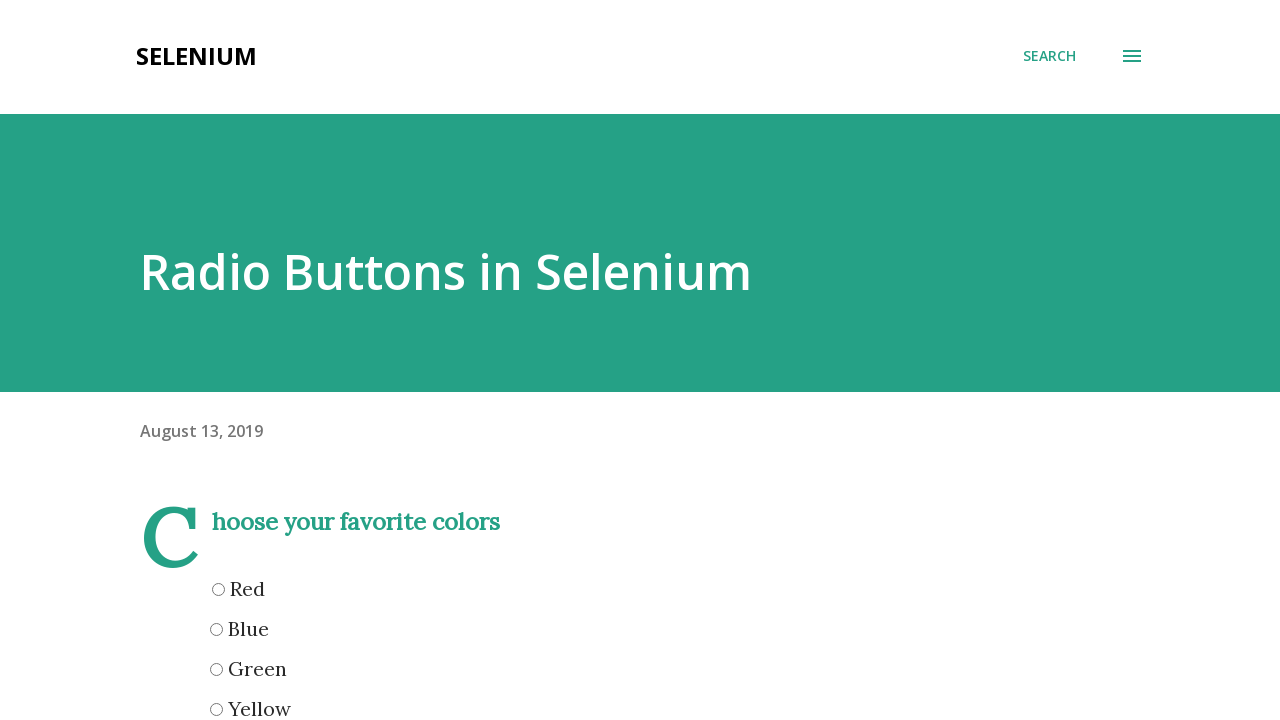

Clicked and selected radio button green at (216, 669) on xpath=//input[@name='green']
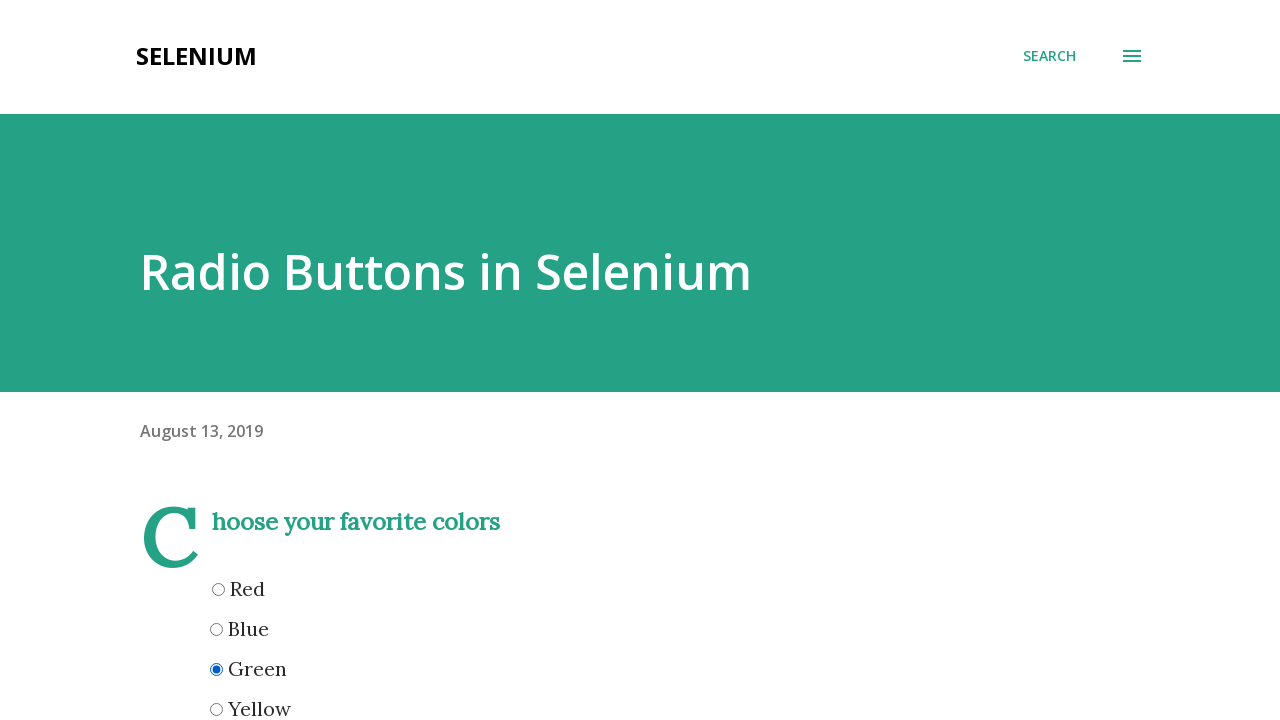

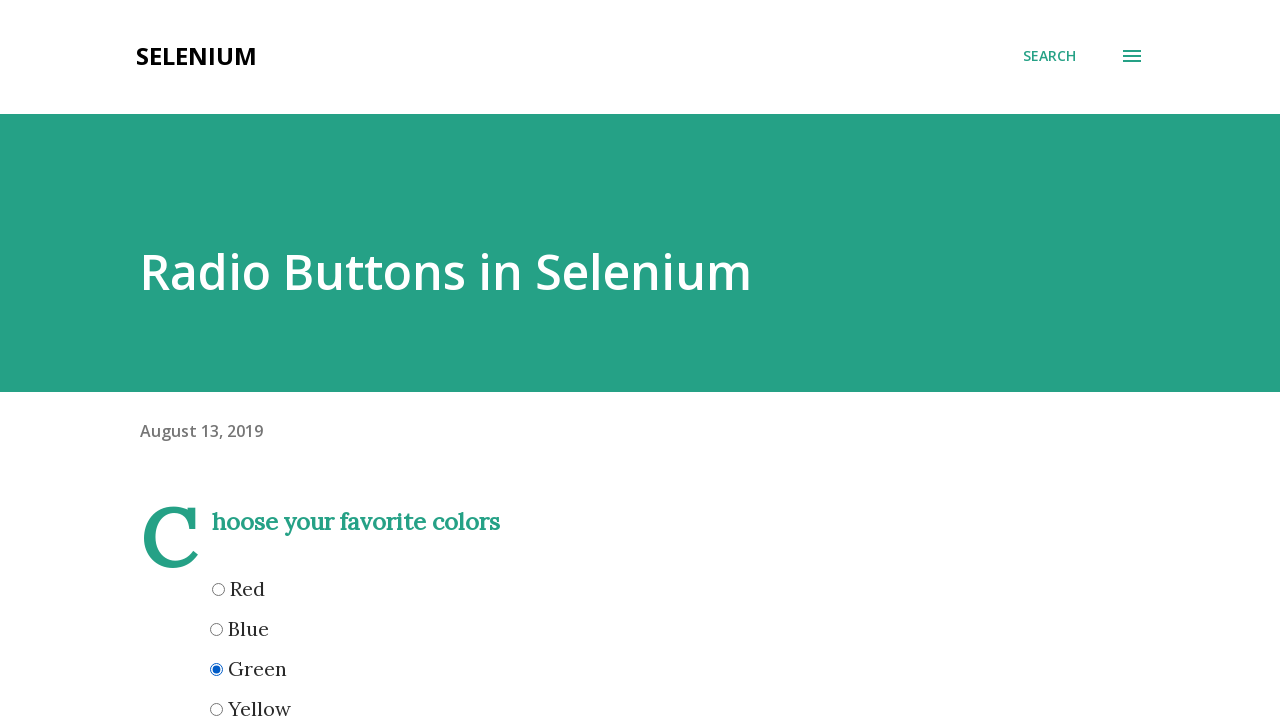